Tests dynamic loading page by clicking Start button, waiting for content to load, and verifying the "Hello World!" text appears

Starting URL: http://the-internet.herokuapp.com/dynamic_loading/2

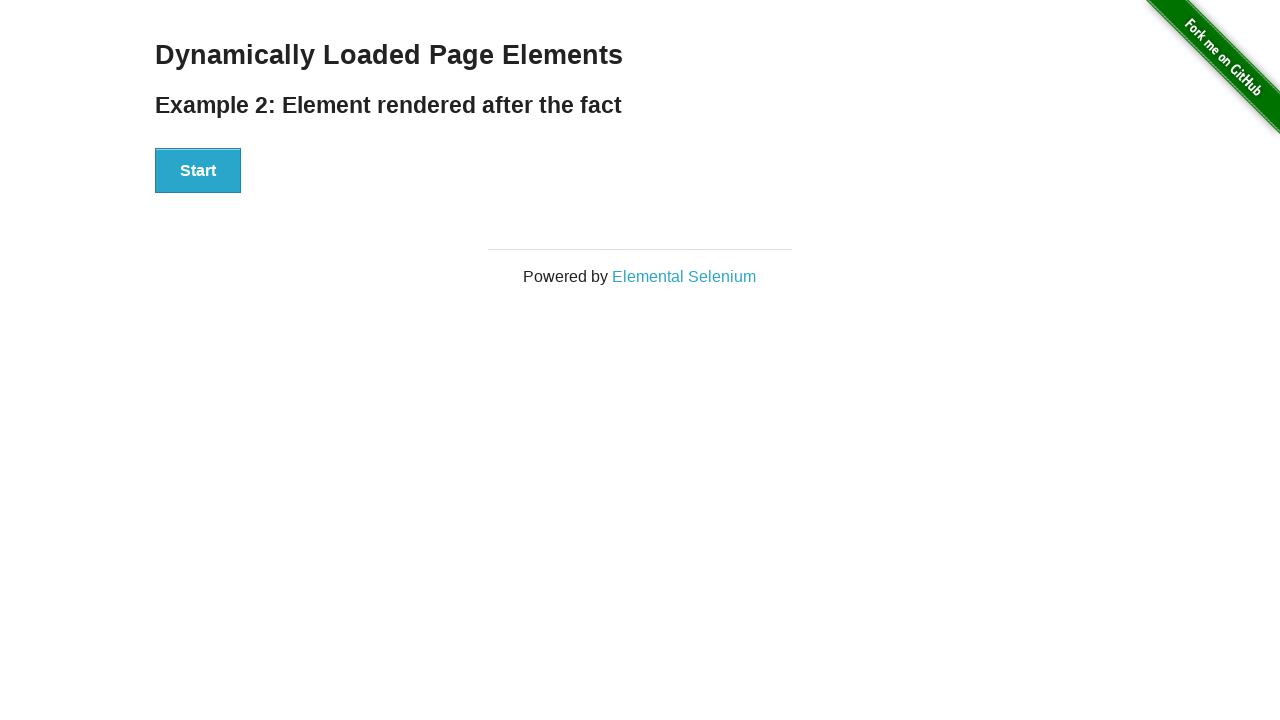

Navigated to dynamic loading page
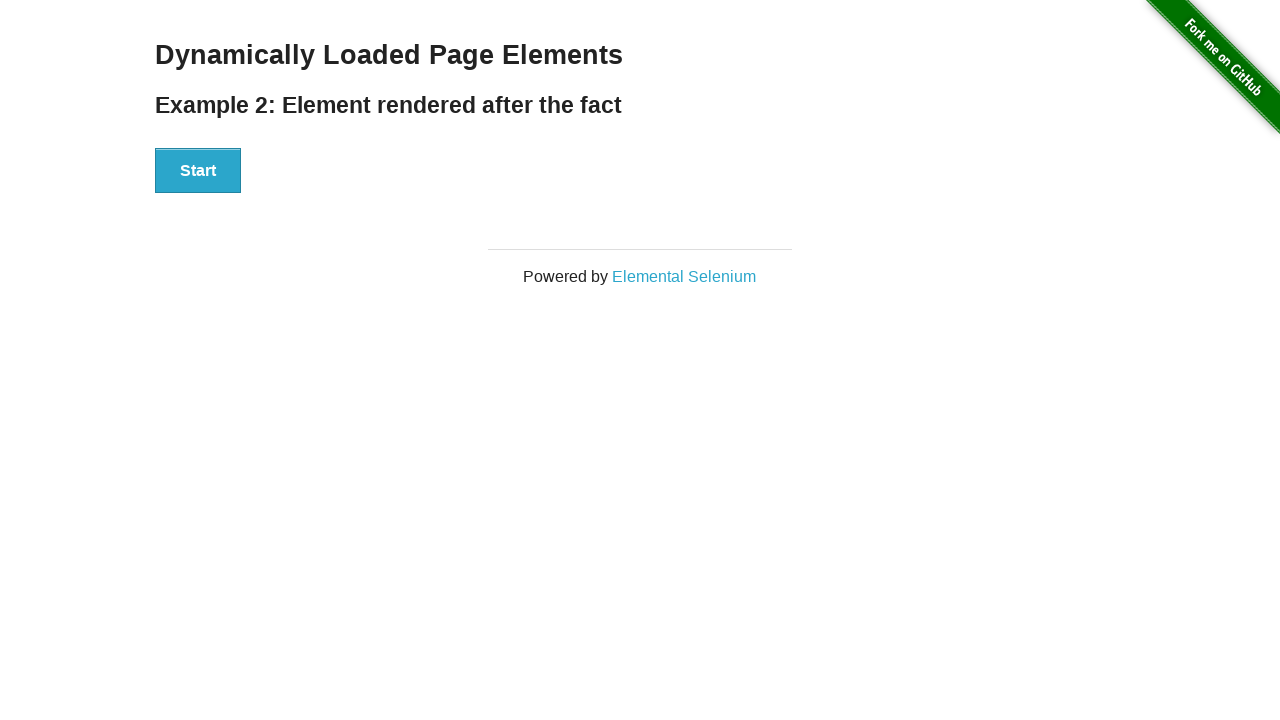

Clicked Start button to trigger dynamic loading at (198, 171) on xpath=//button[text()='Start']
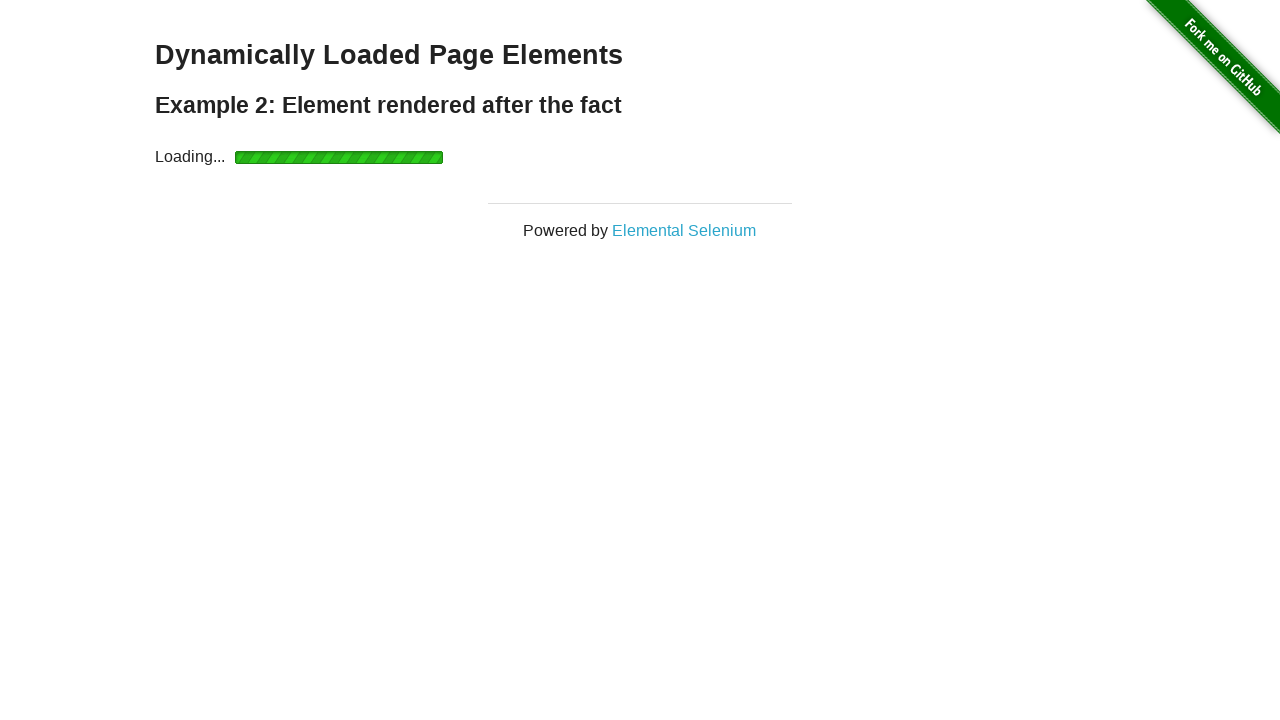

Dynamic content loaded - 'Hello World!' element appeared
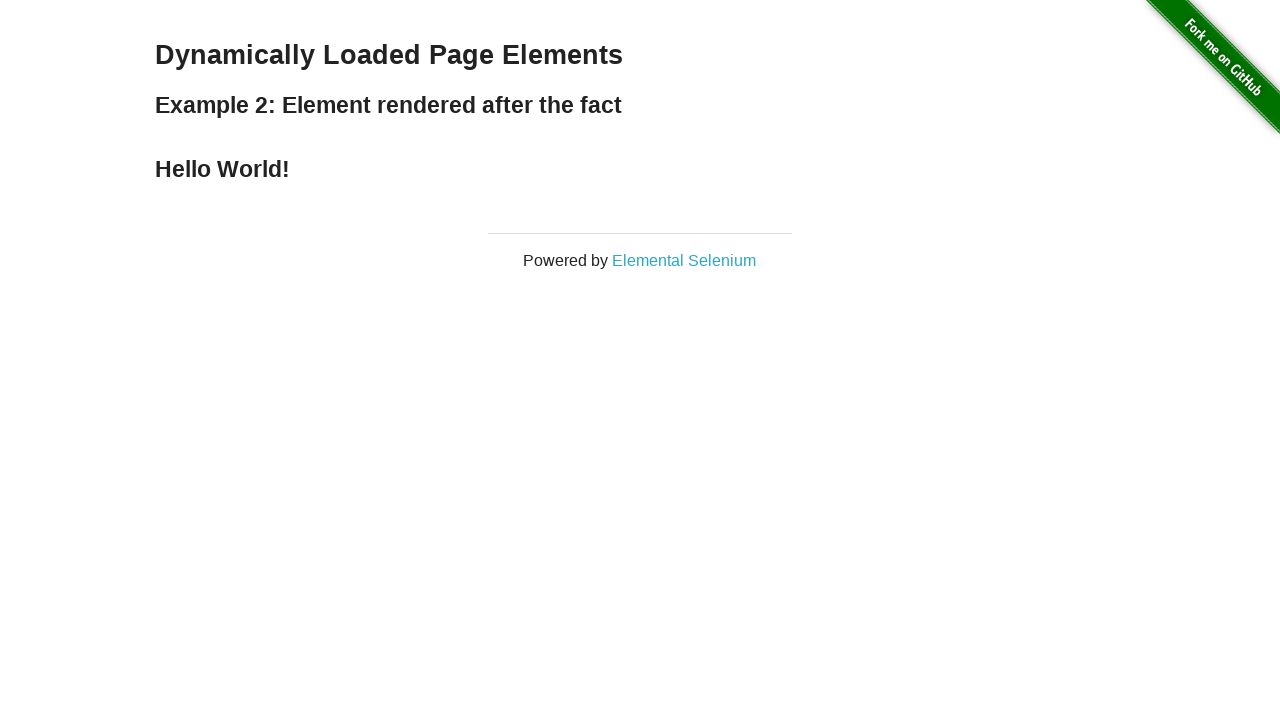

Verified 'Hello World!' text is displayed correctly
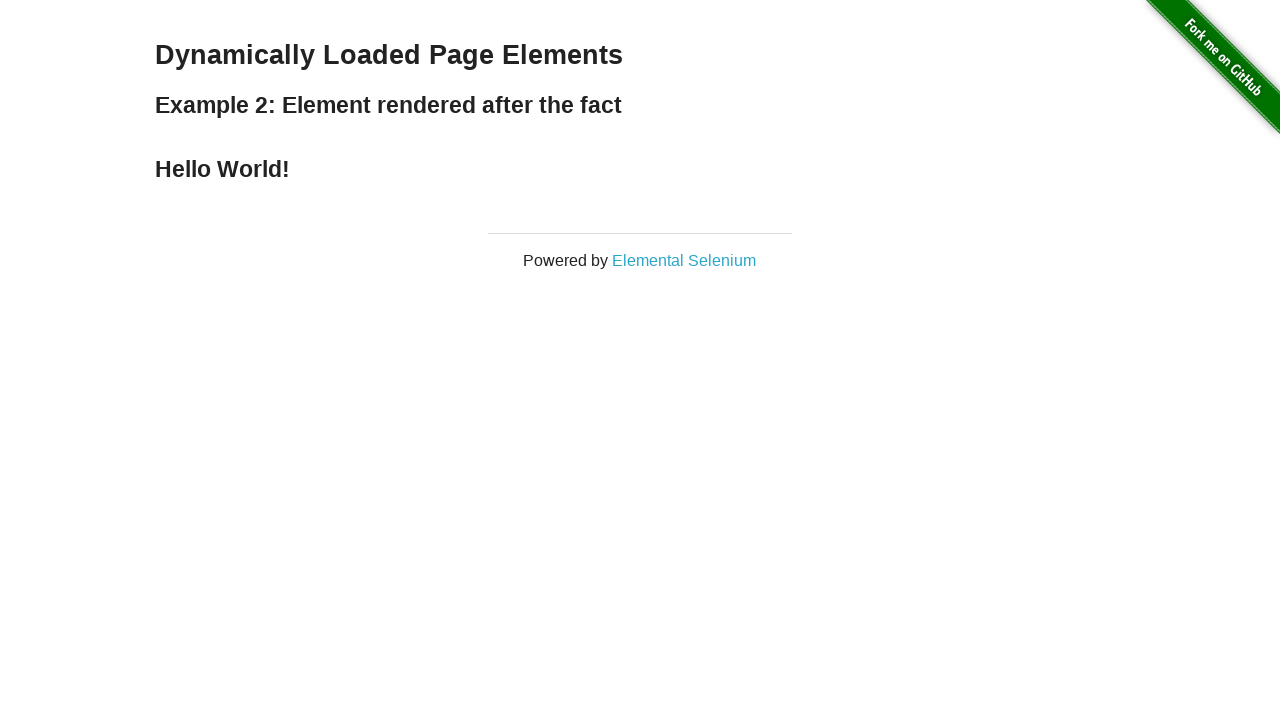

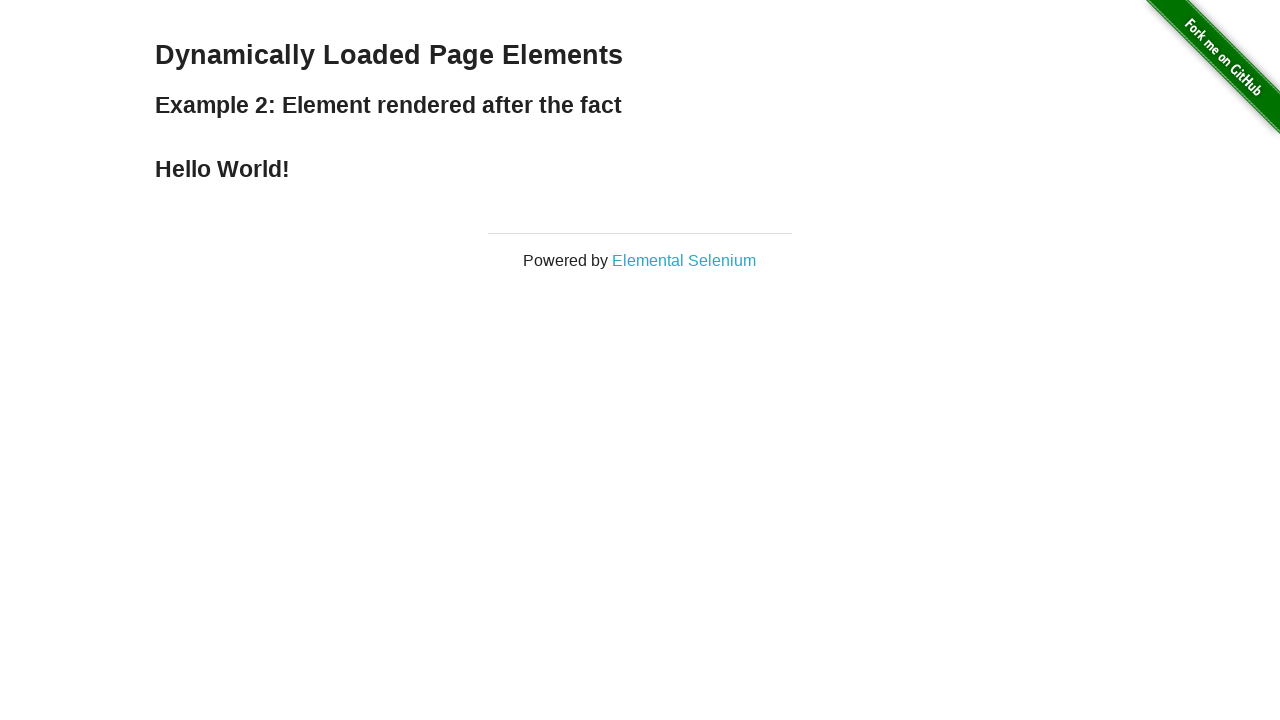